Tests dynamic button functionality by clicking and holding a button to trigger a long press event and verifying the delayed message appears

Starting URL: https://letcode.in/test

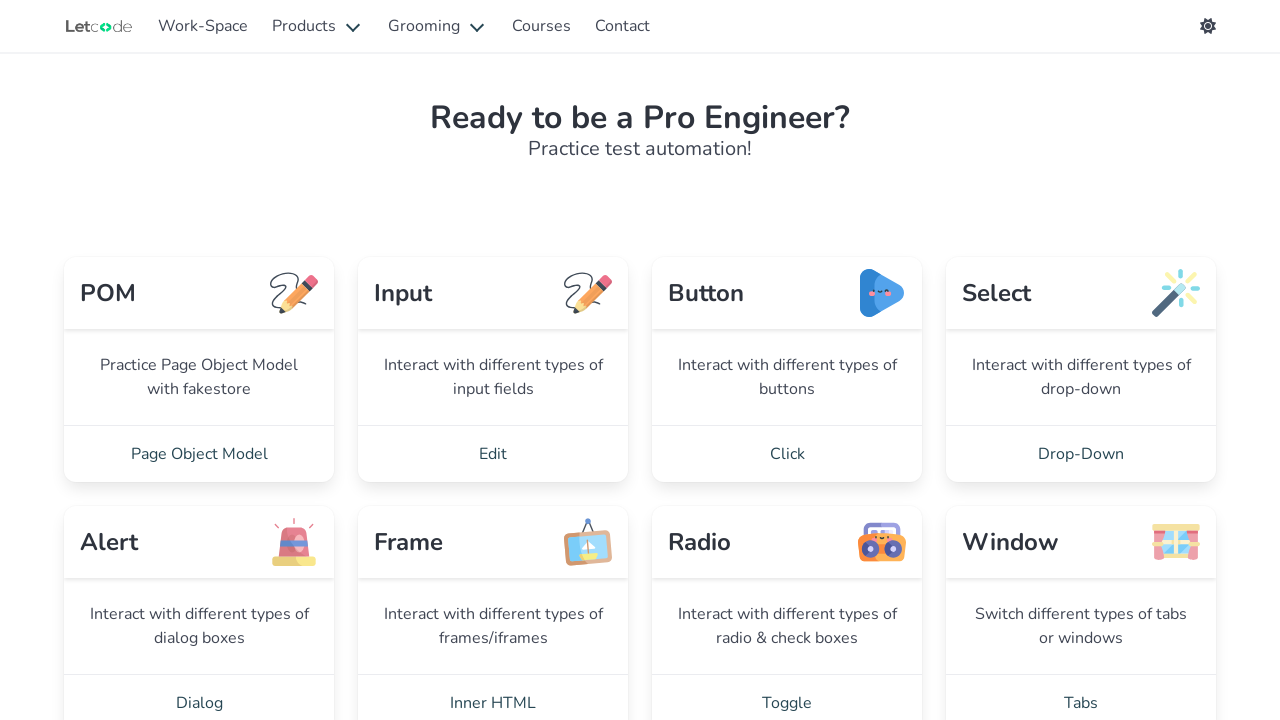

Clicked on 'Click' link to navigate to button page at (787, 454) on internal:role=link[name="Click"i]
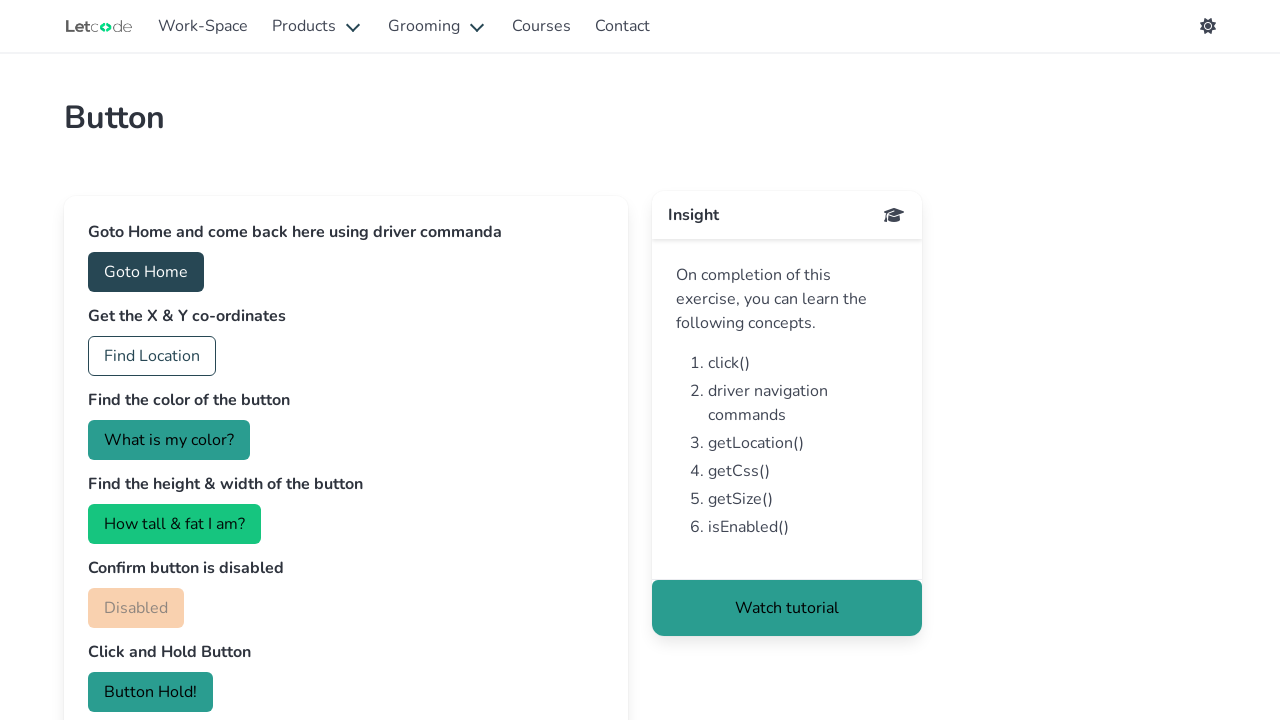

Performed long press on 'Button Hold!' button for 3.1 seconds at (150, 692) on internal:role=button[name="Button Hold!"i]
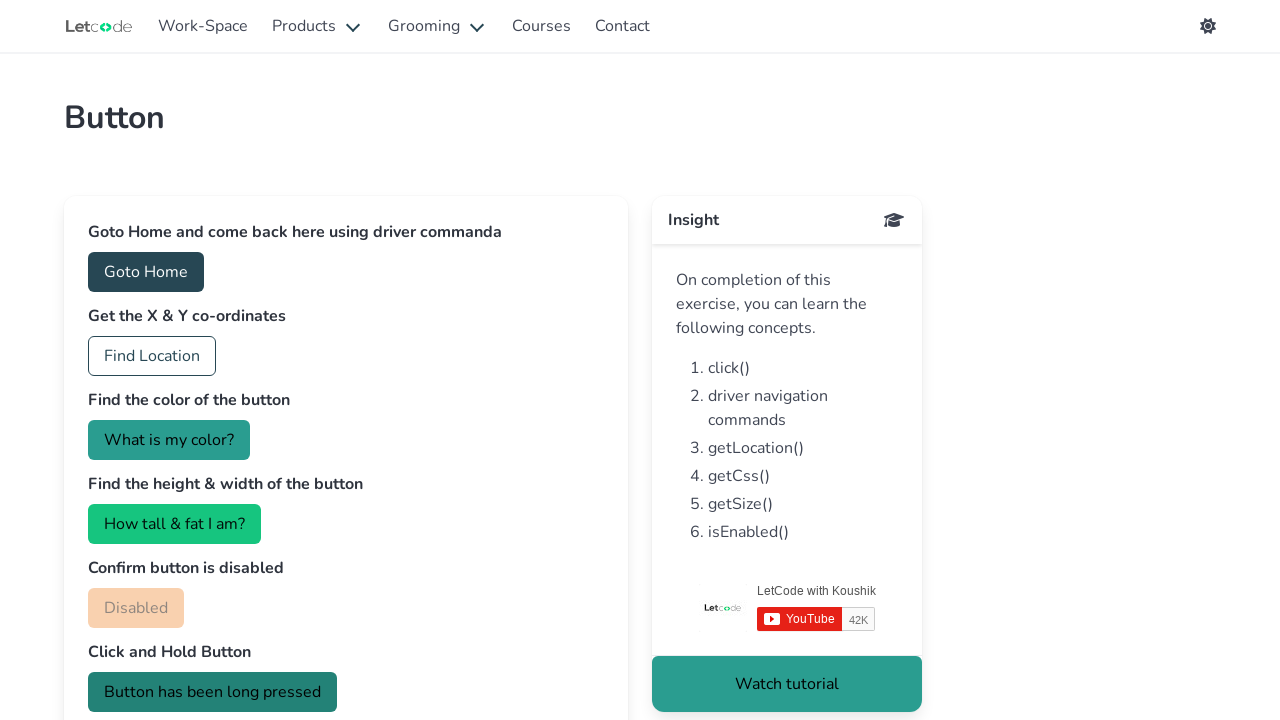

Verified delayed message 'Button has been long pressed' appeared
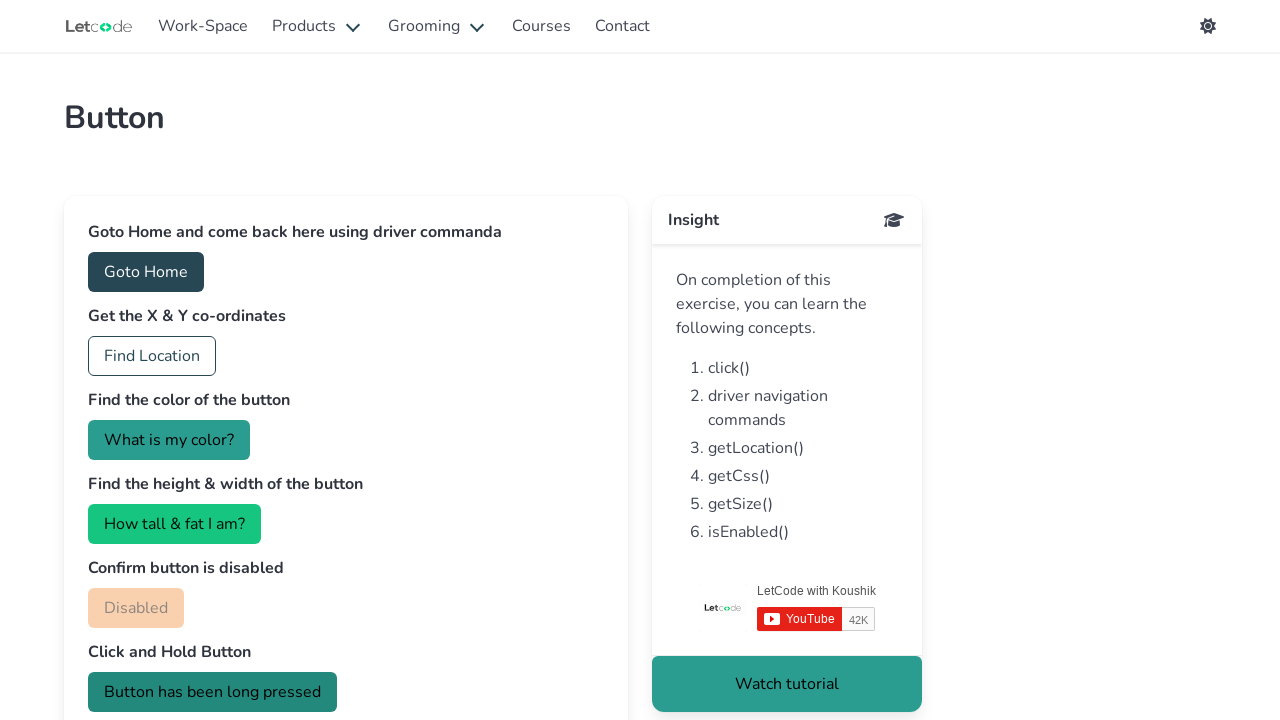

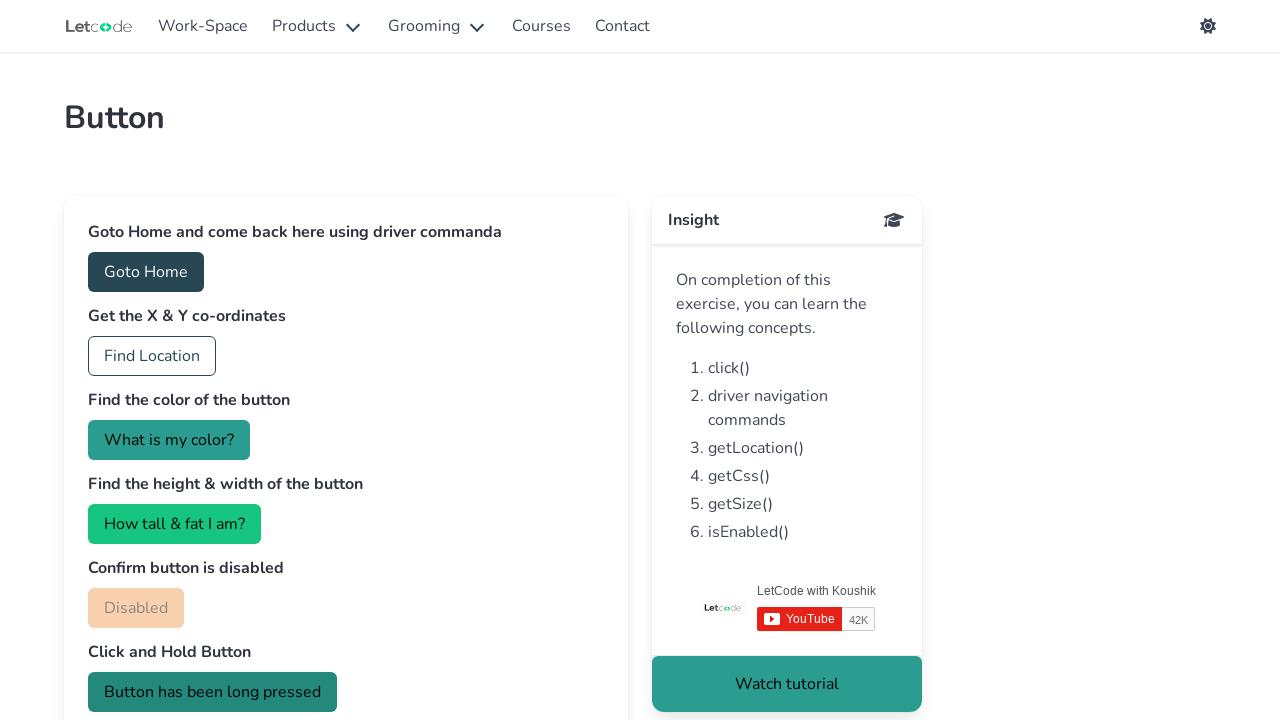